Tests finding a link by partial text (using a calculated mathematical value), clicking it, then filling out a form with first name, last name, city, and country fields before submitting.

Starting URL: http://suninjuly.github.io/find_link_text

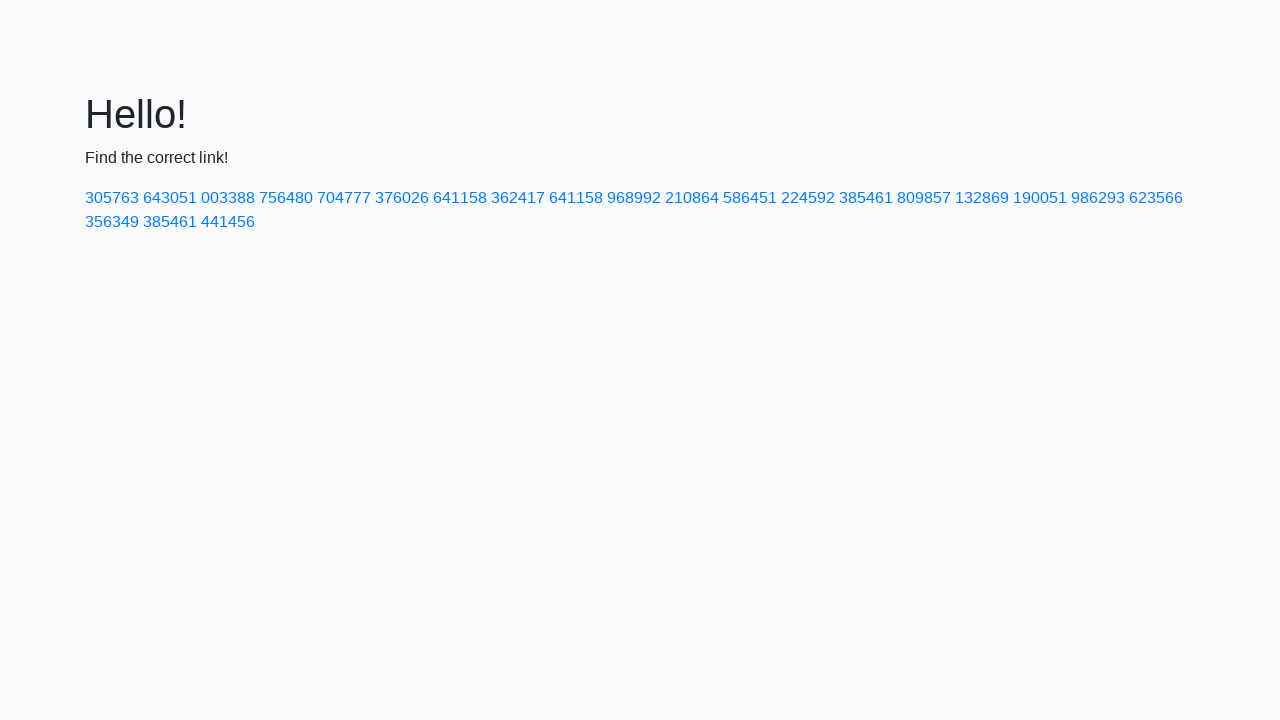

Clicked link with calculated text value '224592' at (808, 198) on a:has-text('224592')
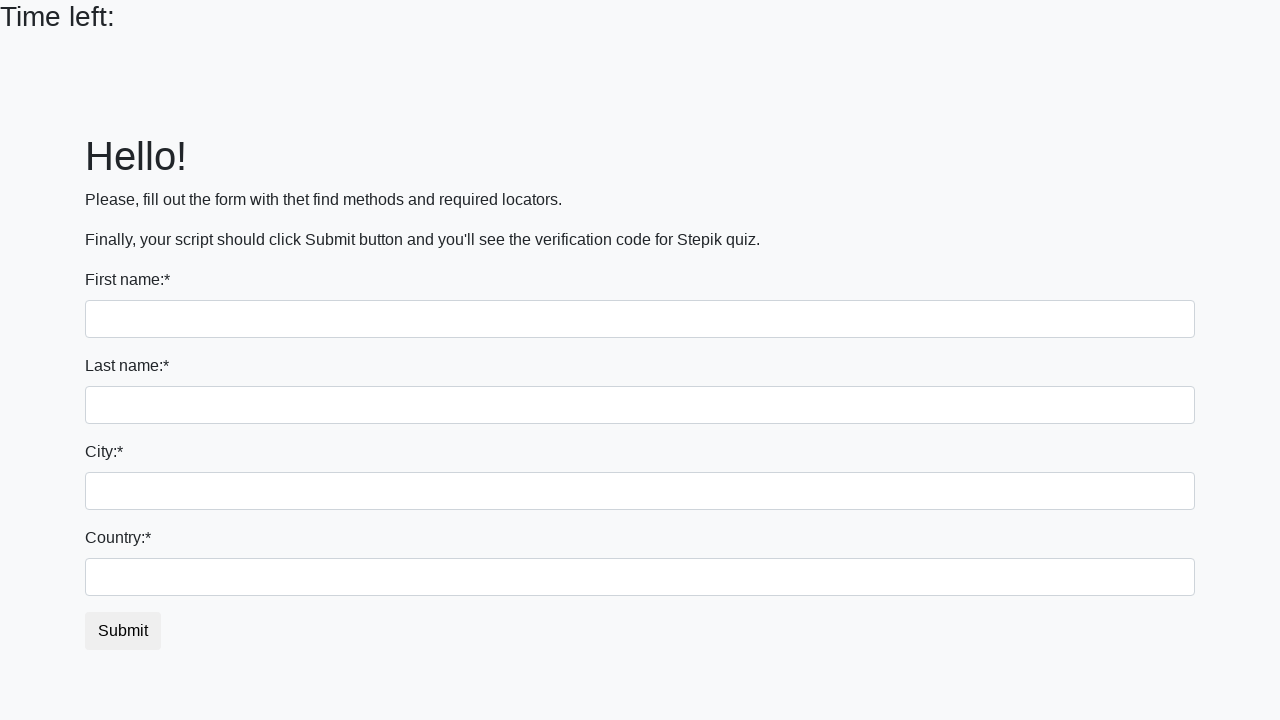

Filled first name field with 'Alyona' on input
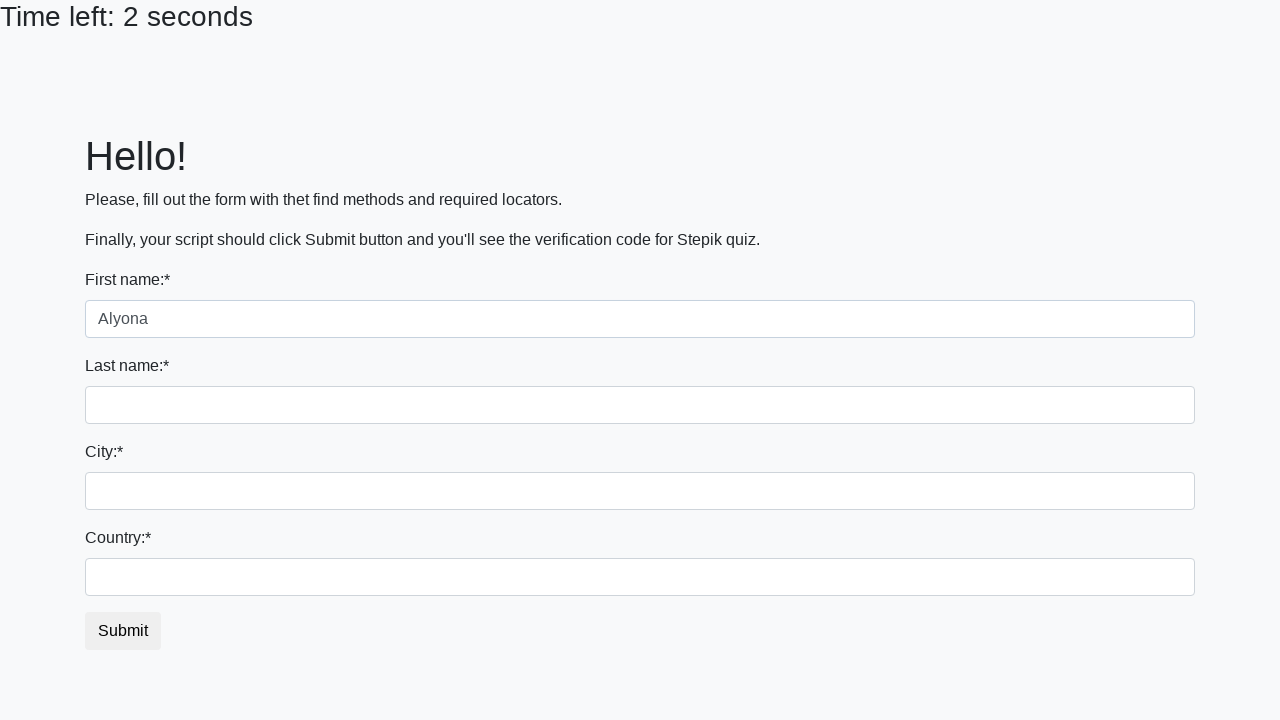

Filled last name field with 'Shishkina' on input[name='last_name']
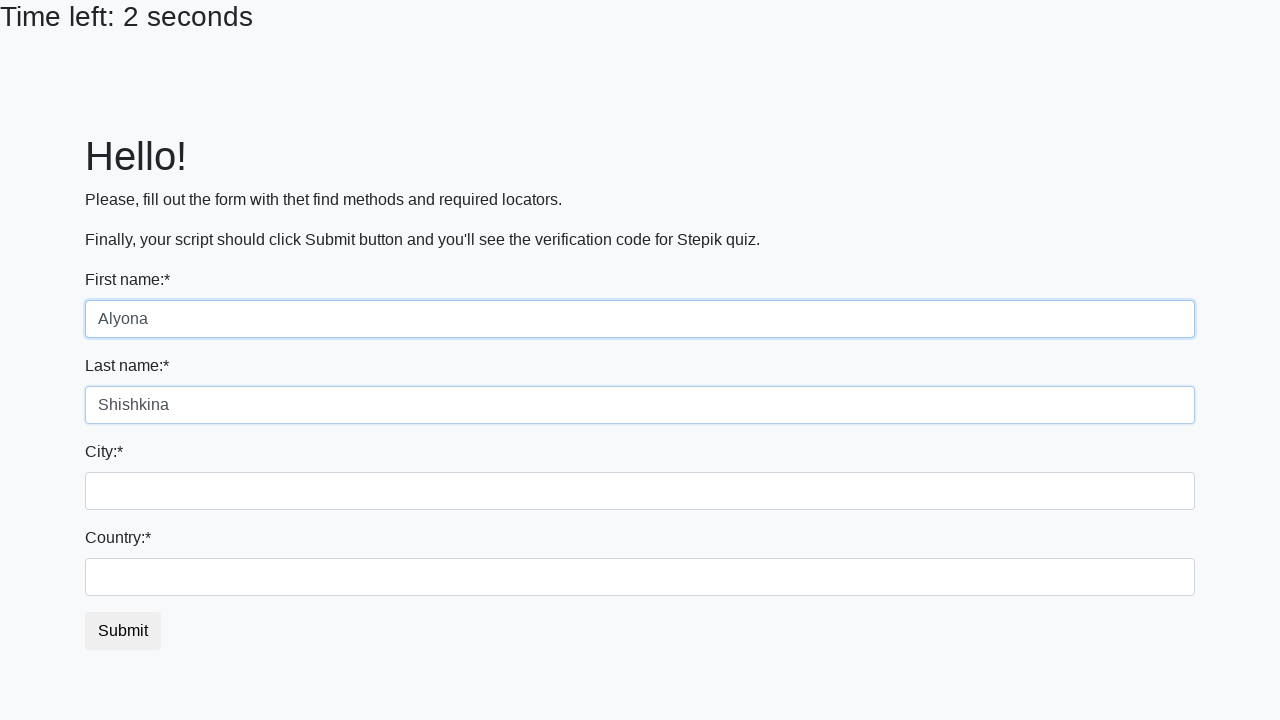

Filled city field with 'Spb' on .city
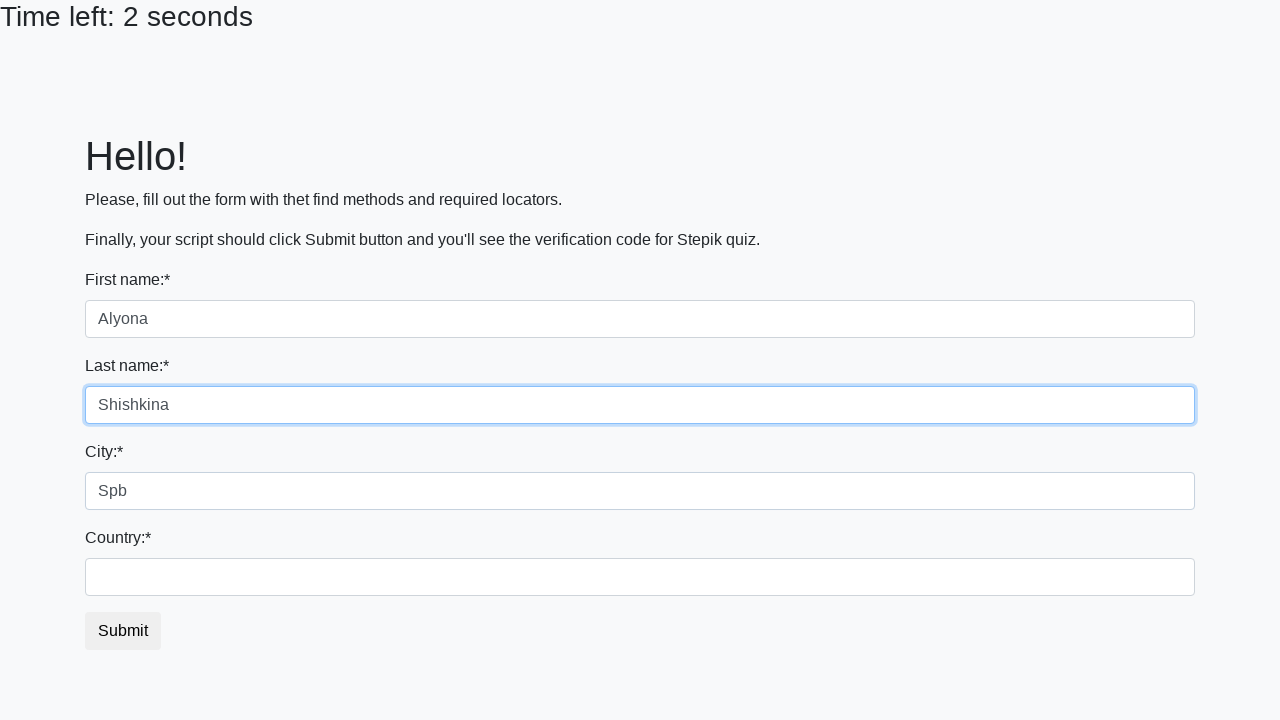

Filled country field with 'RF' on #country
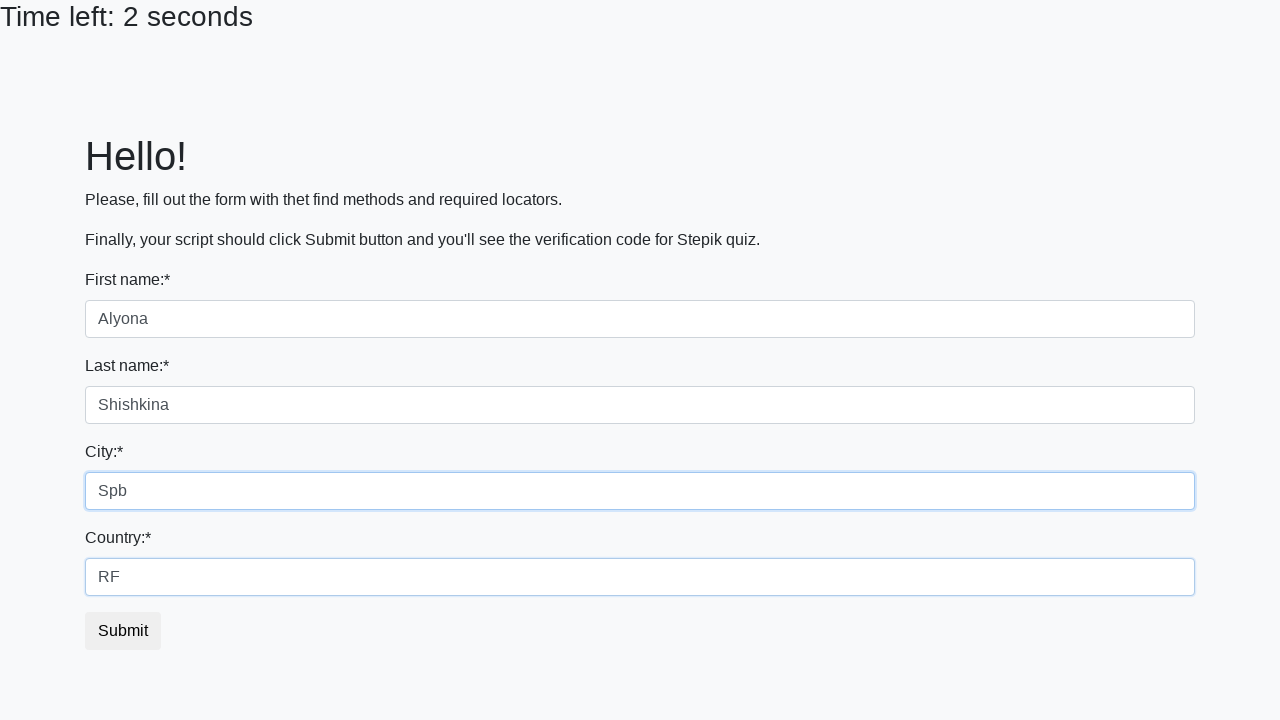

Clicked submit button to complete form at (123, 631) on button.btn
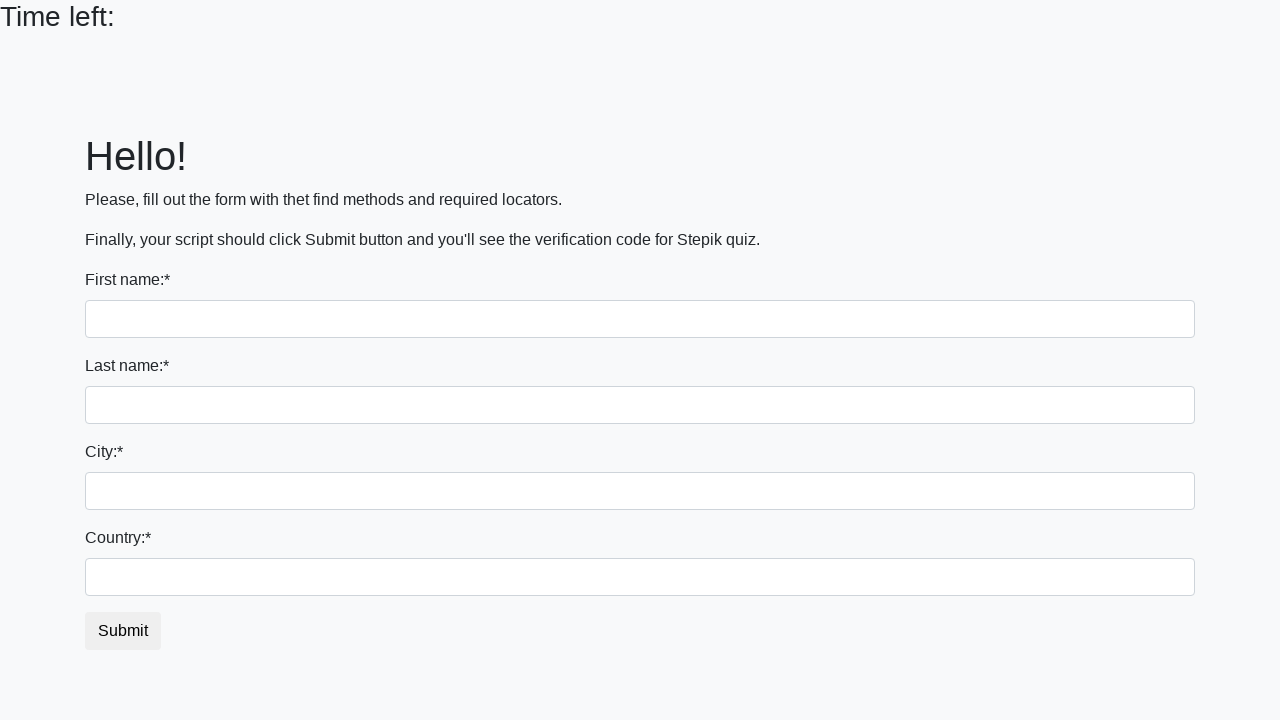

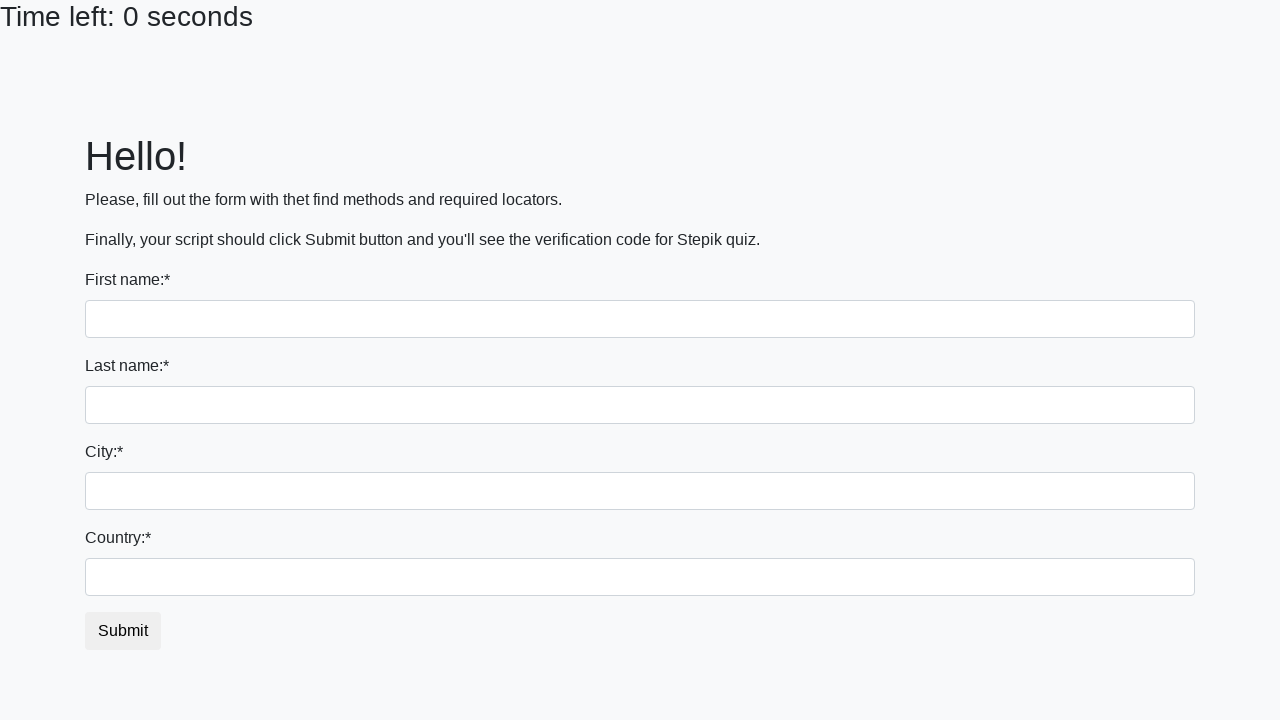